Tests single select dropdown functionality by selecting options by index and by value

Starting URL: https://www.lambdatest.com/selenium-playground/select-dropdown-demo

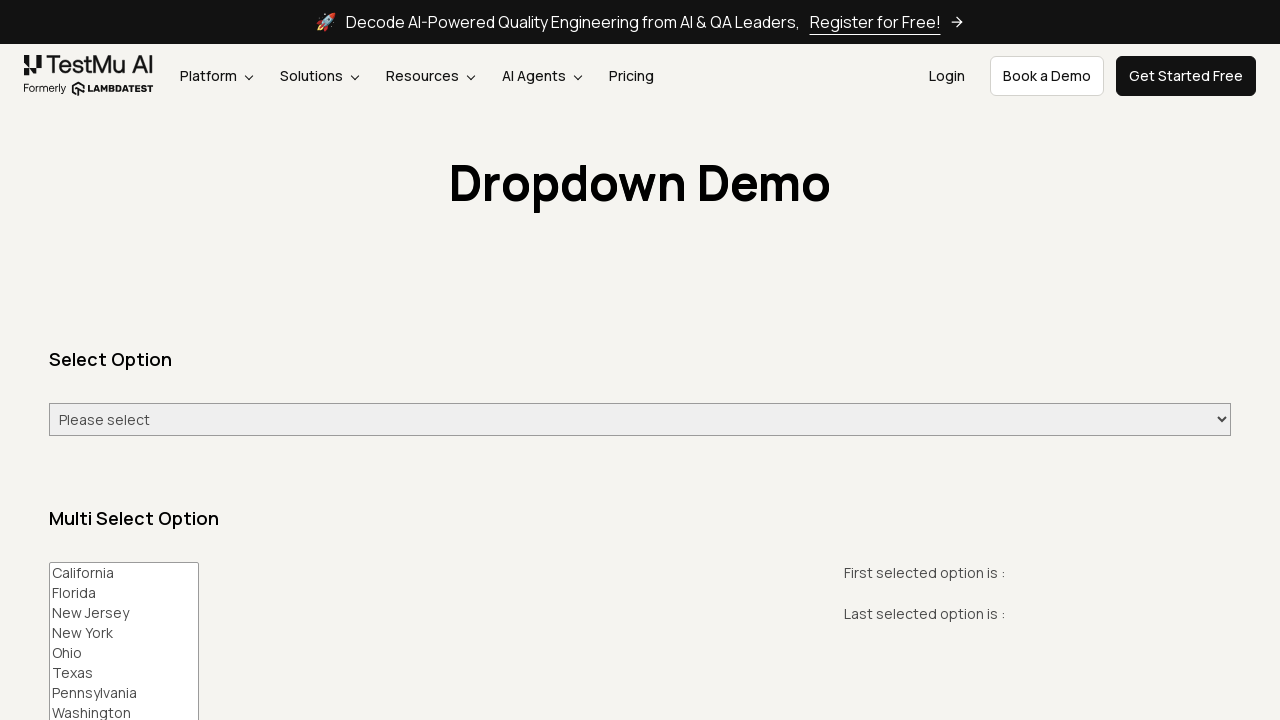

Navigated to select dropdown demo page
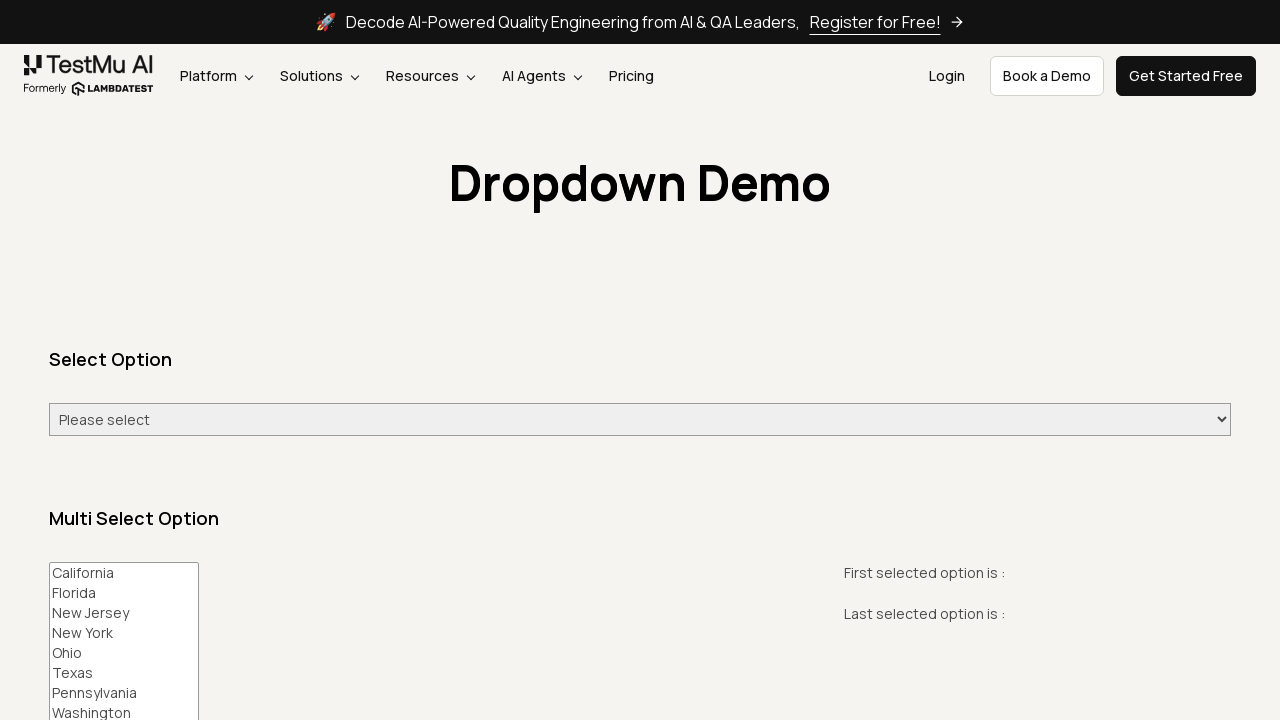

Selected Sunday from dropdown by index 1 on #select-demo
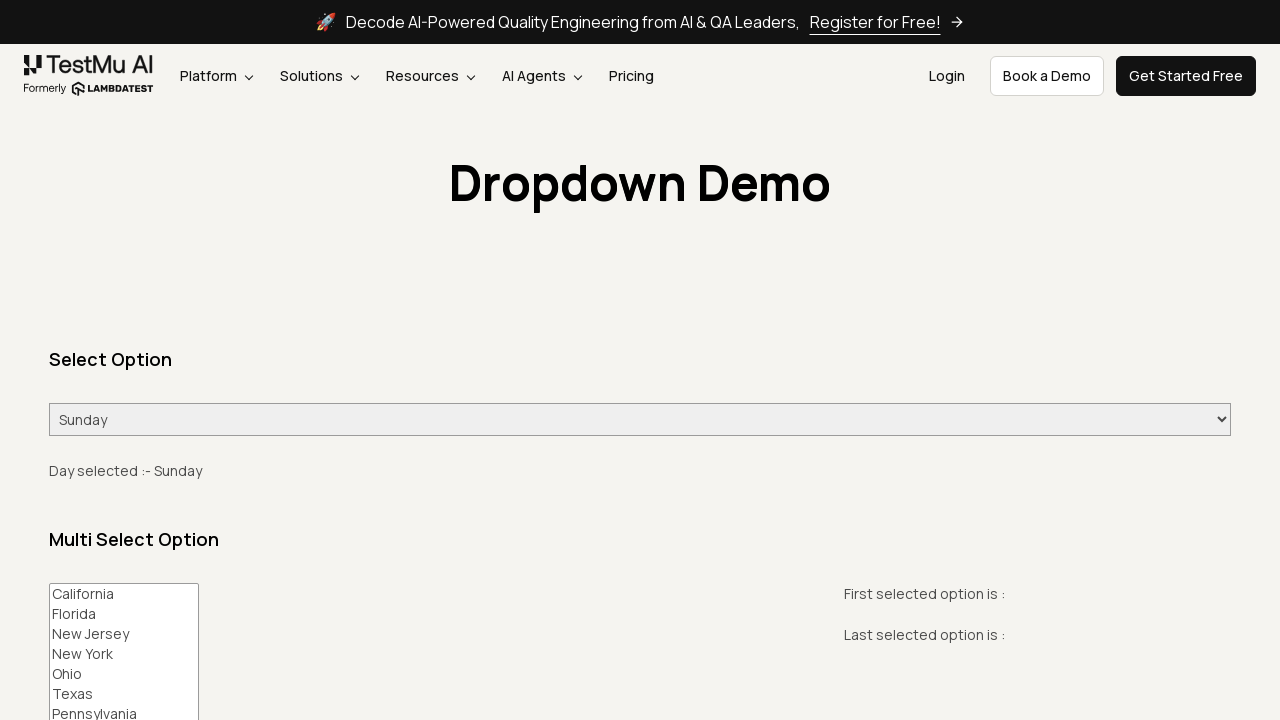

Selected Monday from dropdown by value on #select-demo
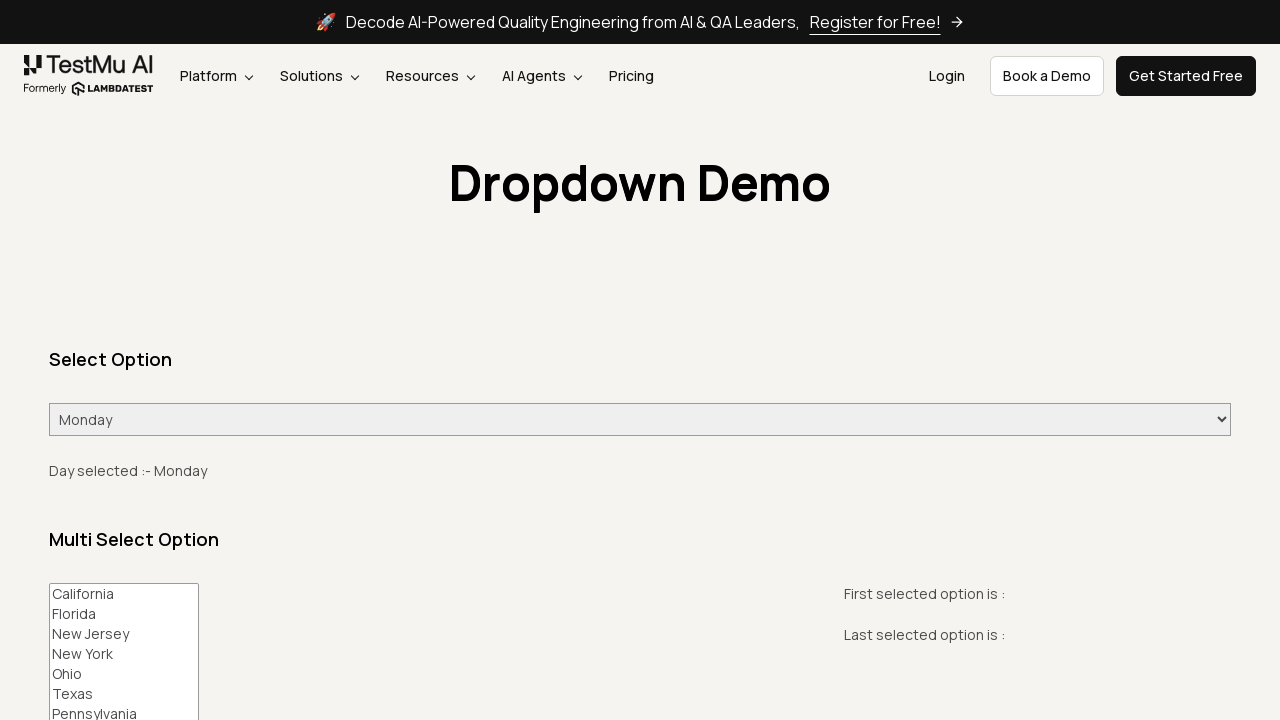

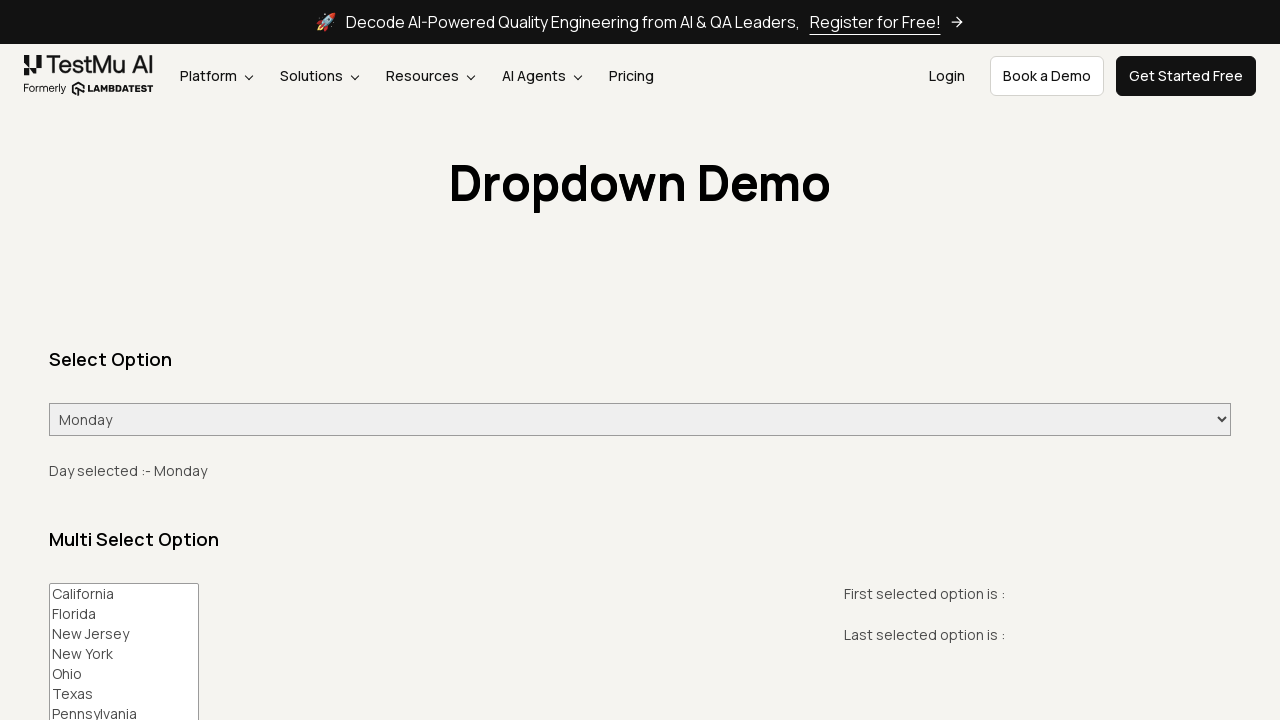